Tests a radio button form by filling in title and description fields, selecting a radio button option, and submitting the form

Starting URL: https://rori4.github.io/selenium-practice/#/pages/practice/radio-button-form

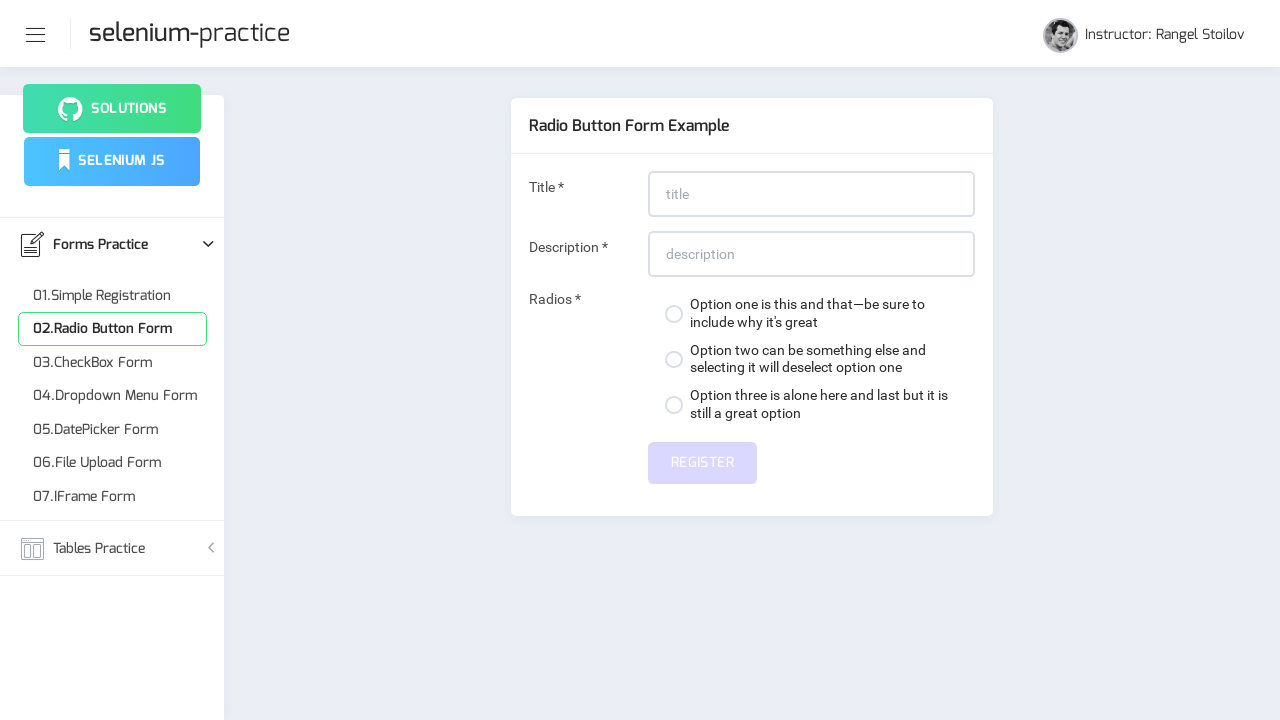

Filled title field with product name on #title
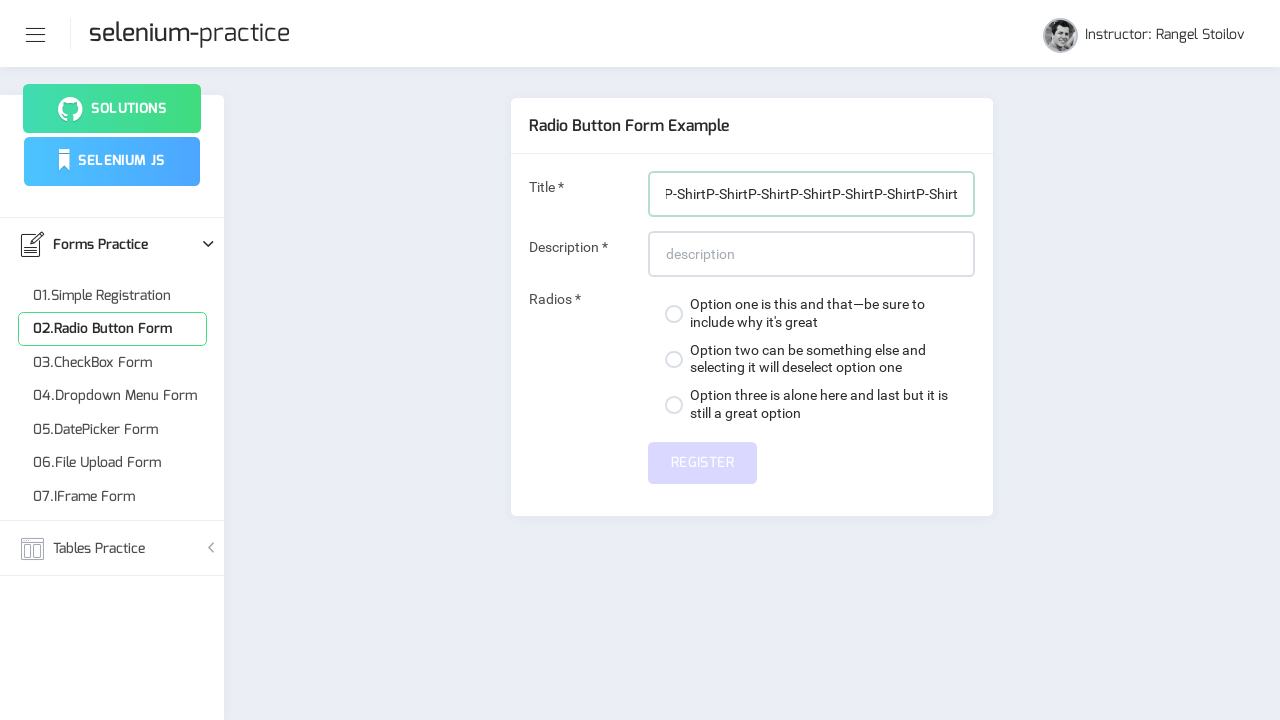

Filled description field with event details on #description
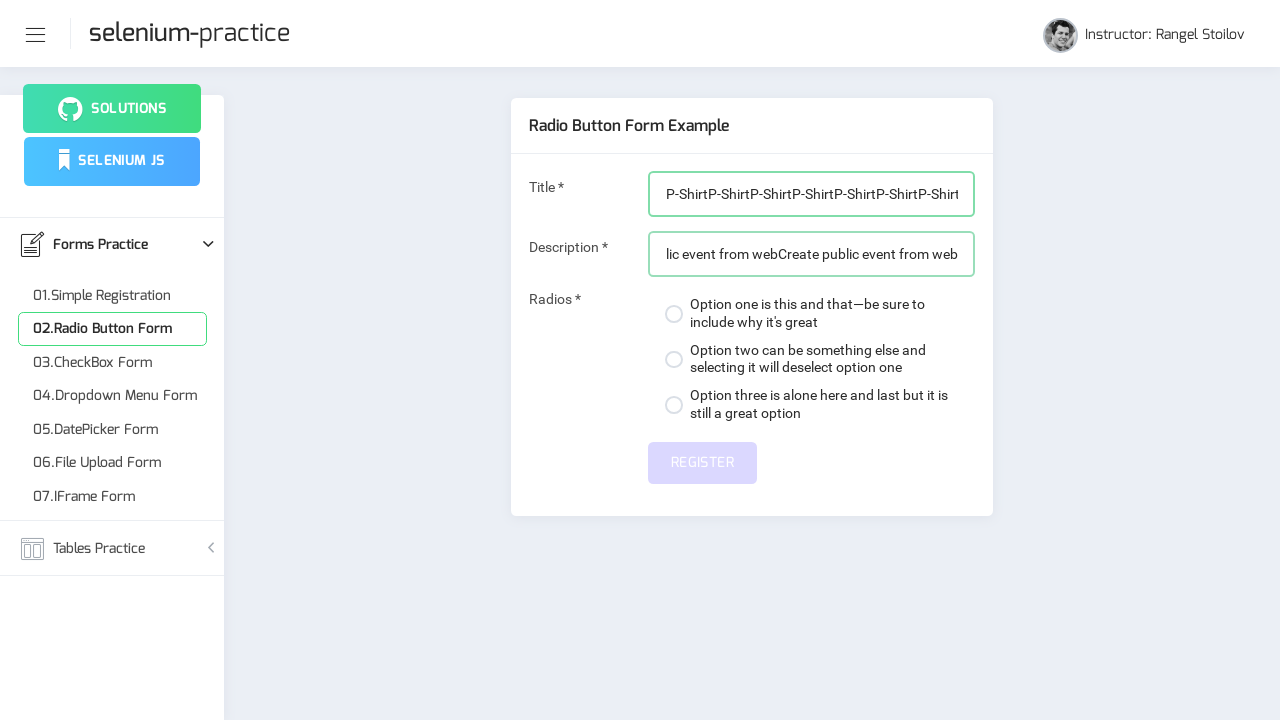

Selected first radio button option at (674, 314) on div:nth-child(1) > label > span.custom-control-indicator
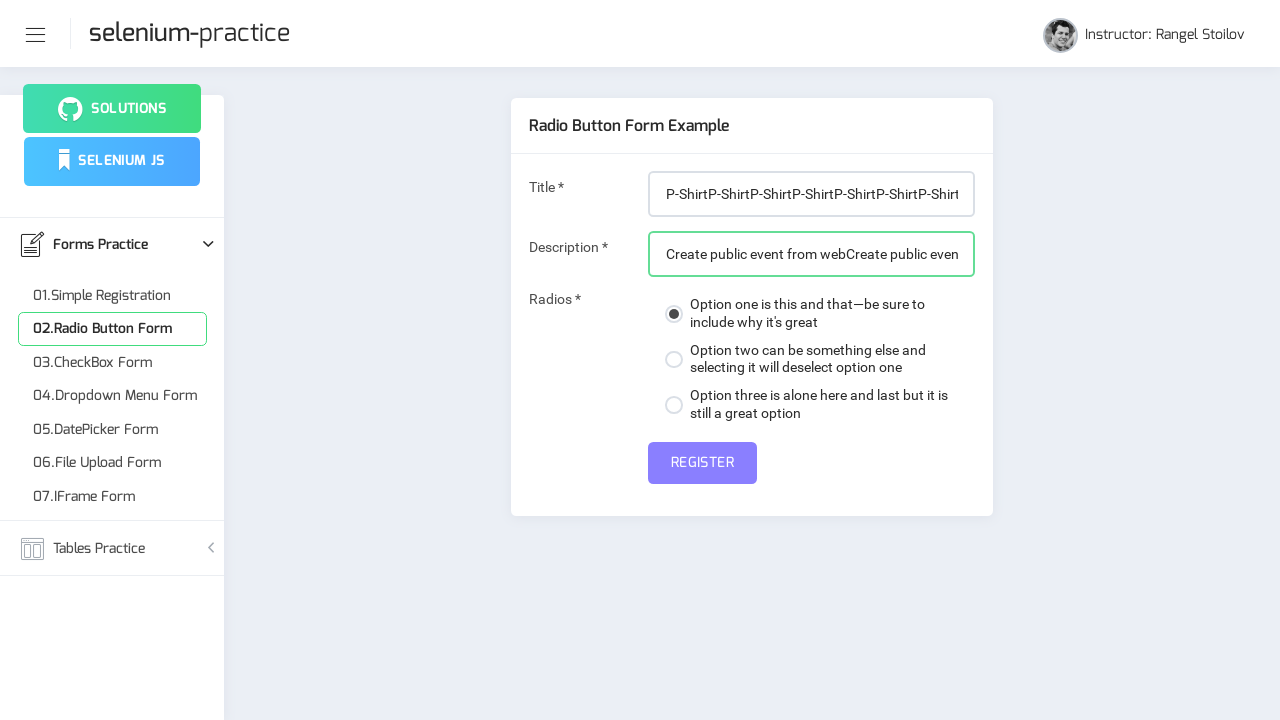

Clicked submit button to submit the form at (702, 463) on #submit
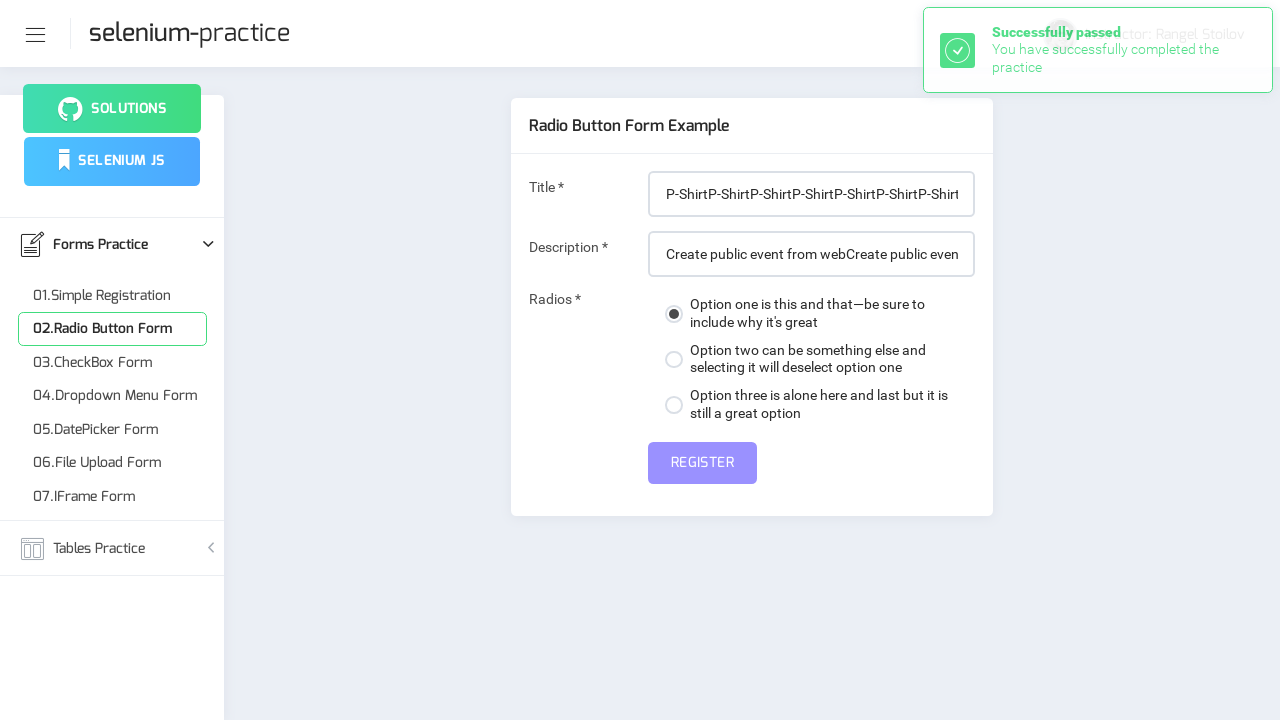

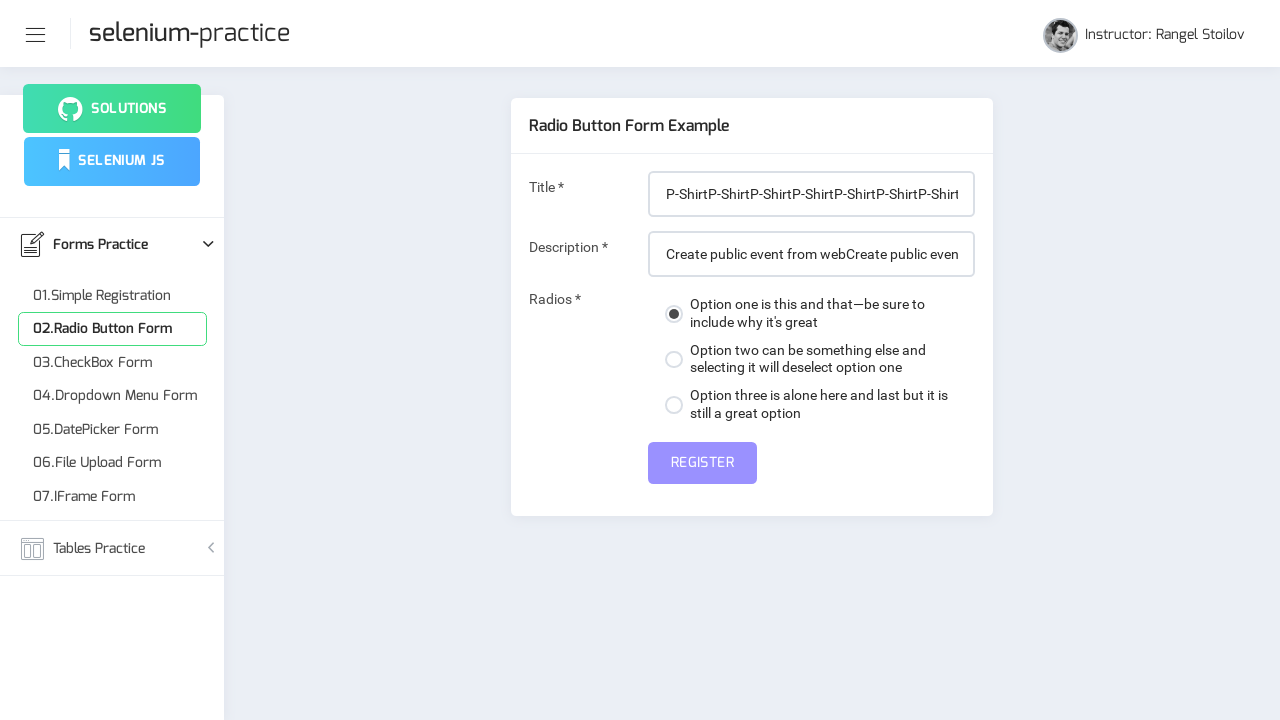